Tests filtering to display only completed items

Starting URL: https://demo.playwright.dev/todomvc

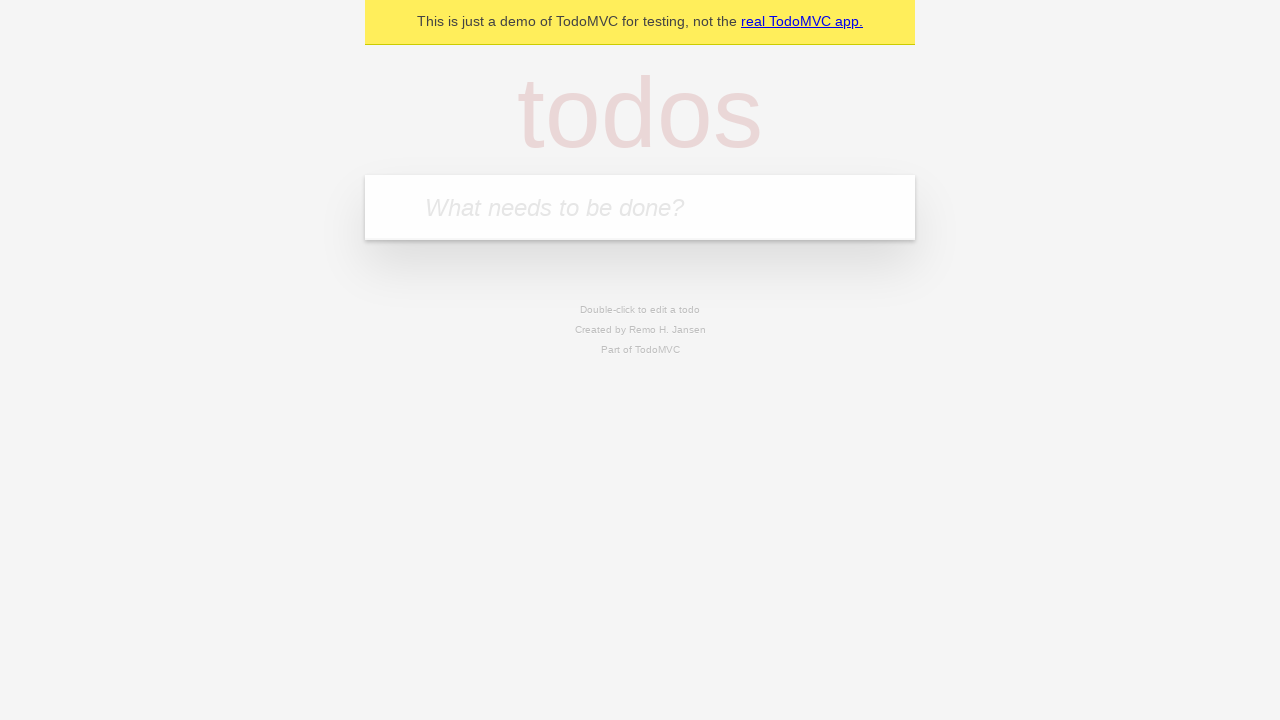

Filled todo input with 'buy some cheese' on internal:attr=[placeholder="What needs to be done?"i]
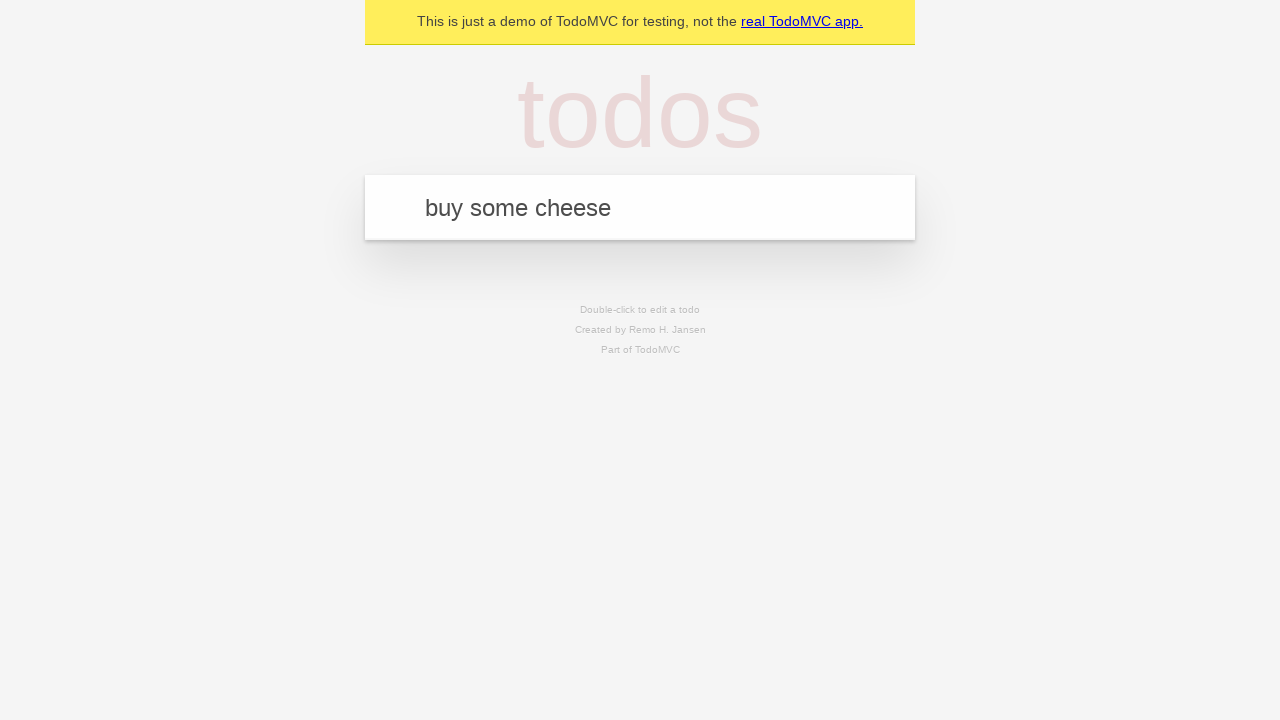

Pressed Enter to add first todo on internal:attr=[placeholder="What needs to be done?"i]
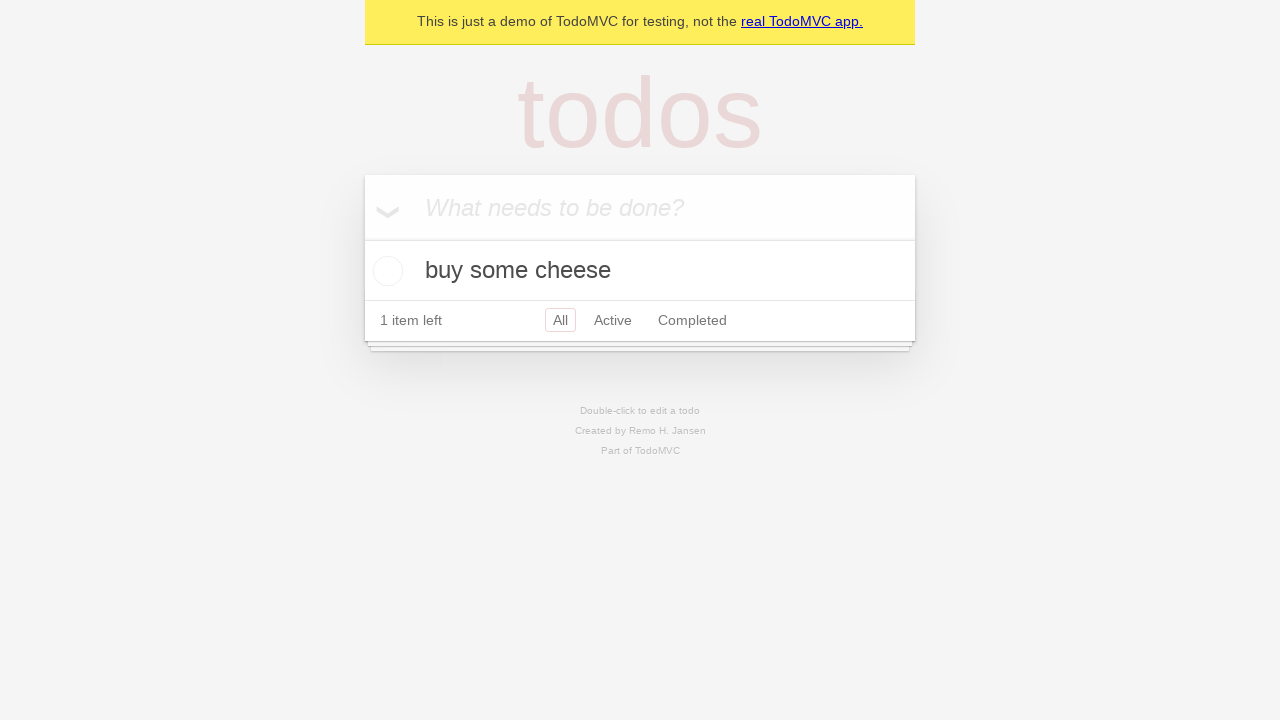

Filled todo input with 'feed the cat' on internal:attr=[placeholder="What needs to be done?"i]
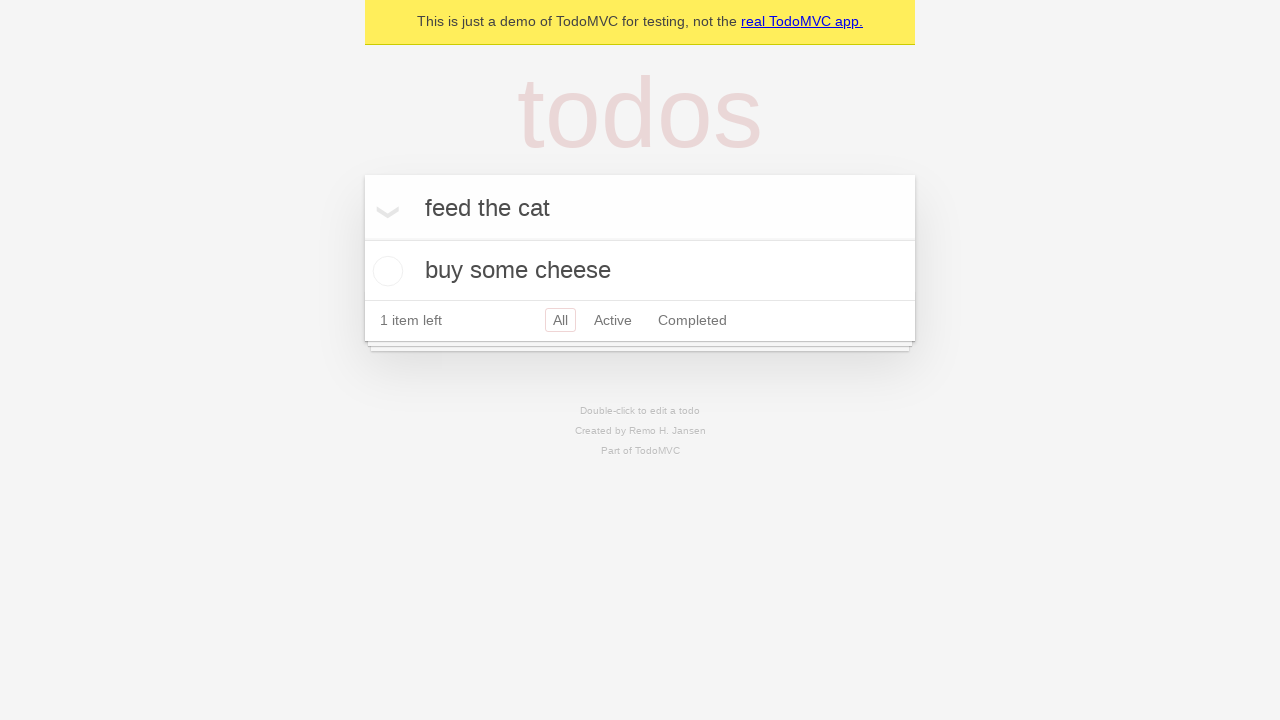

Pressed Enter to add second todo on internal:attr=[placeholder="What needs to be done?"i]
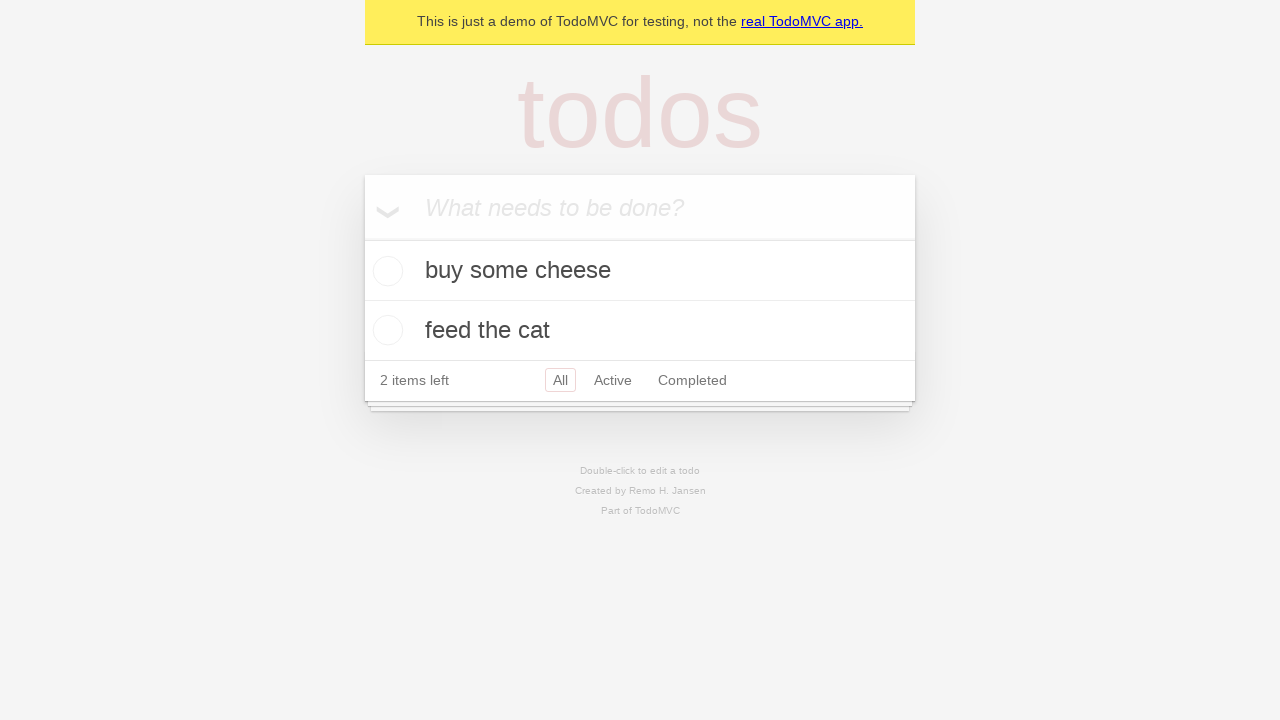

Filled todo input with 'book a doctors appointment' on internal:attr=[placeholder="What needs to be done?"i]
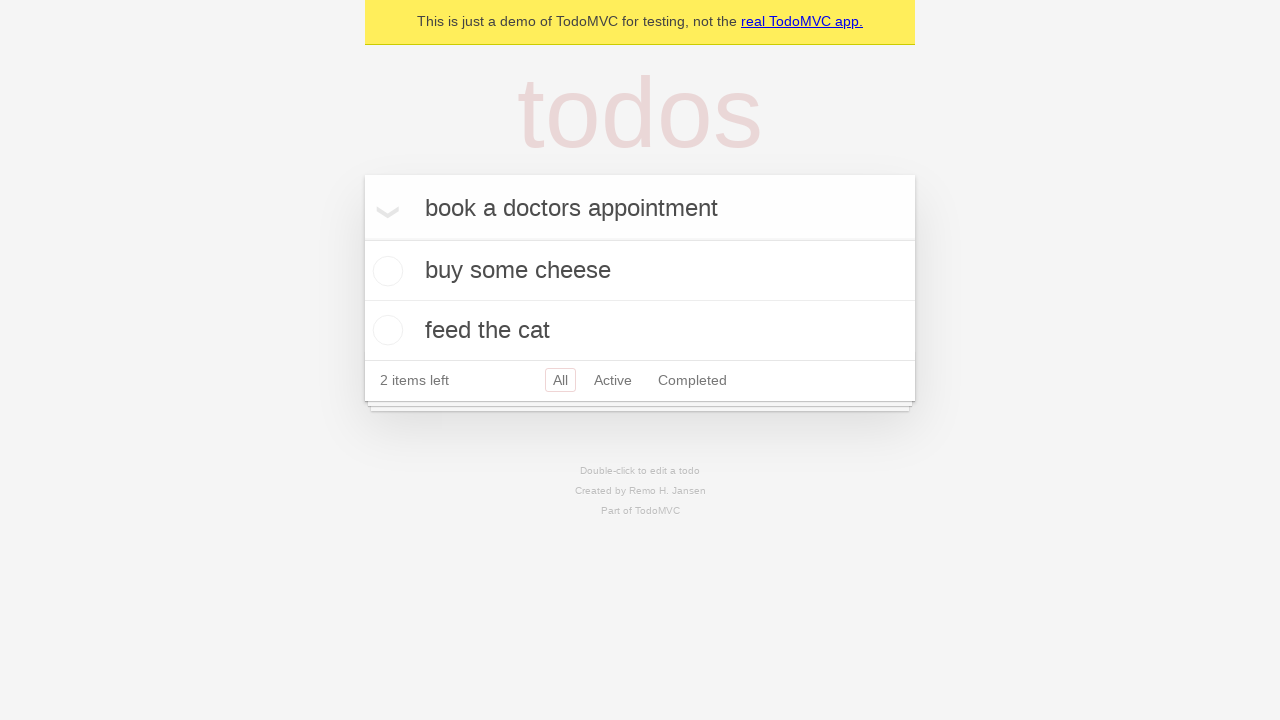

Pressed Enter to add third todo on internal:attr=[placeholder="What needs to be done?"i]
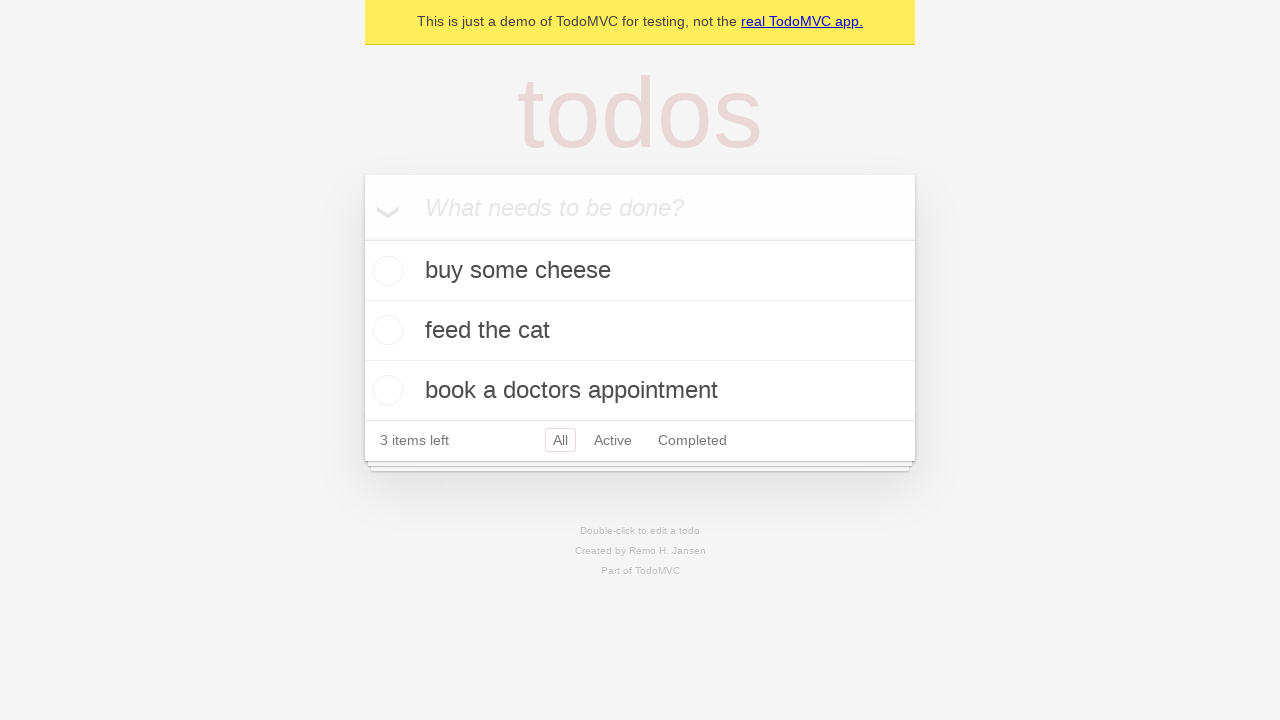

Checked the second todo item to mark it as completed at (385, 330) on .todo-list li .toggle >> nth=1
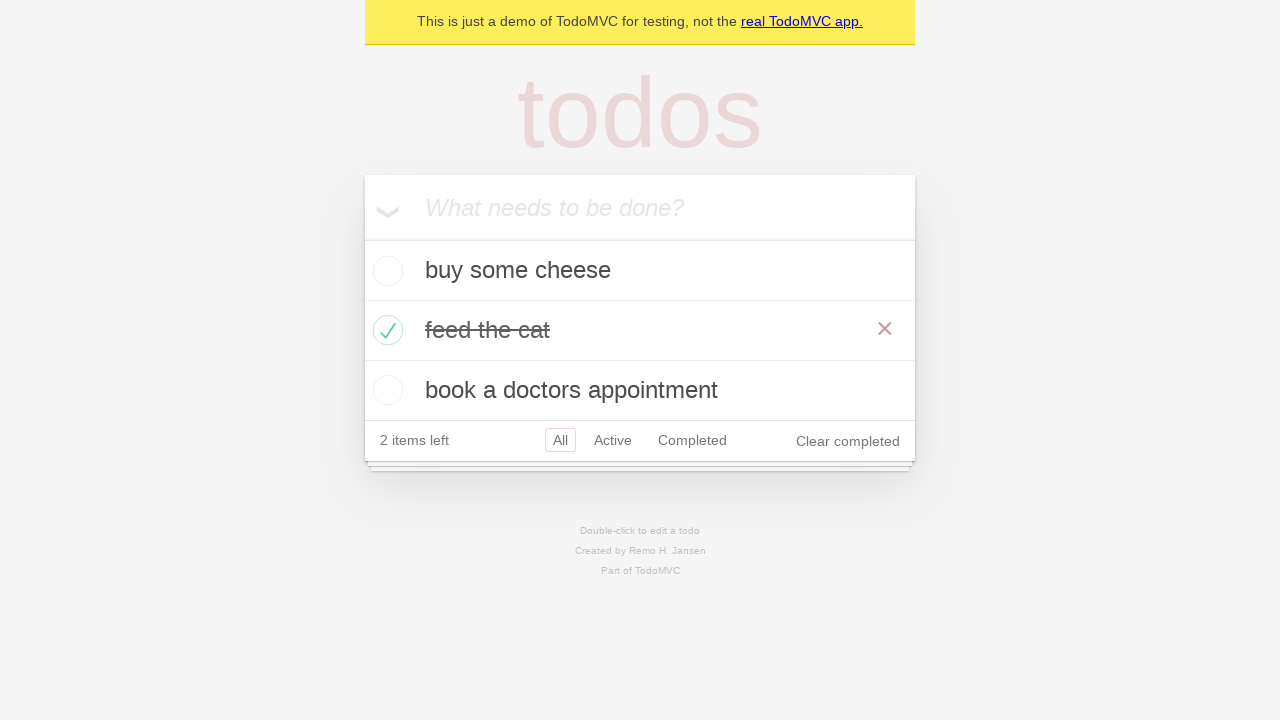

Clicked Completed filter to display only completed items at (692, 440) on internal:role=link[name="Completed"i]
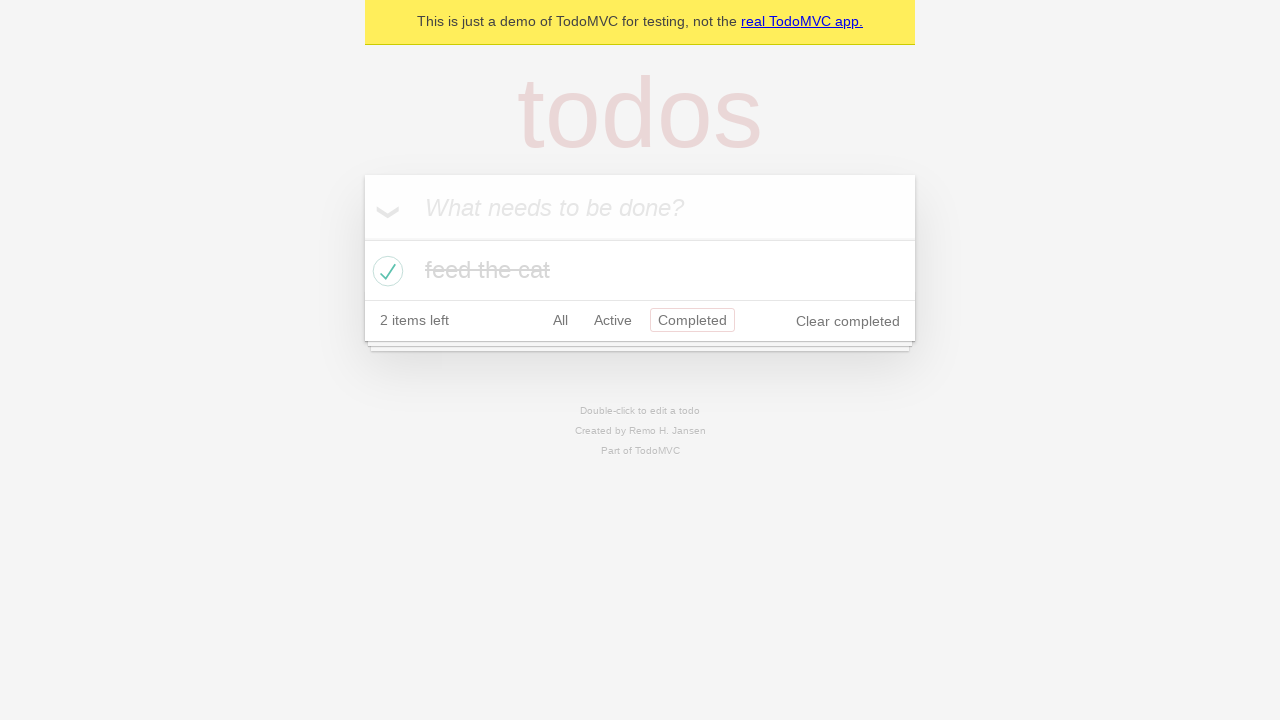

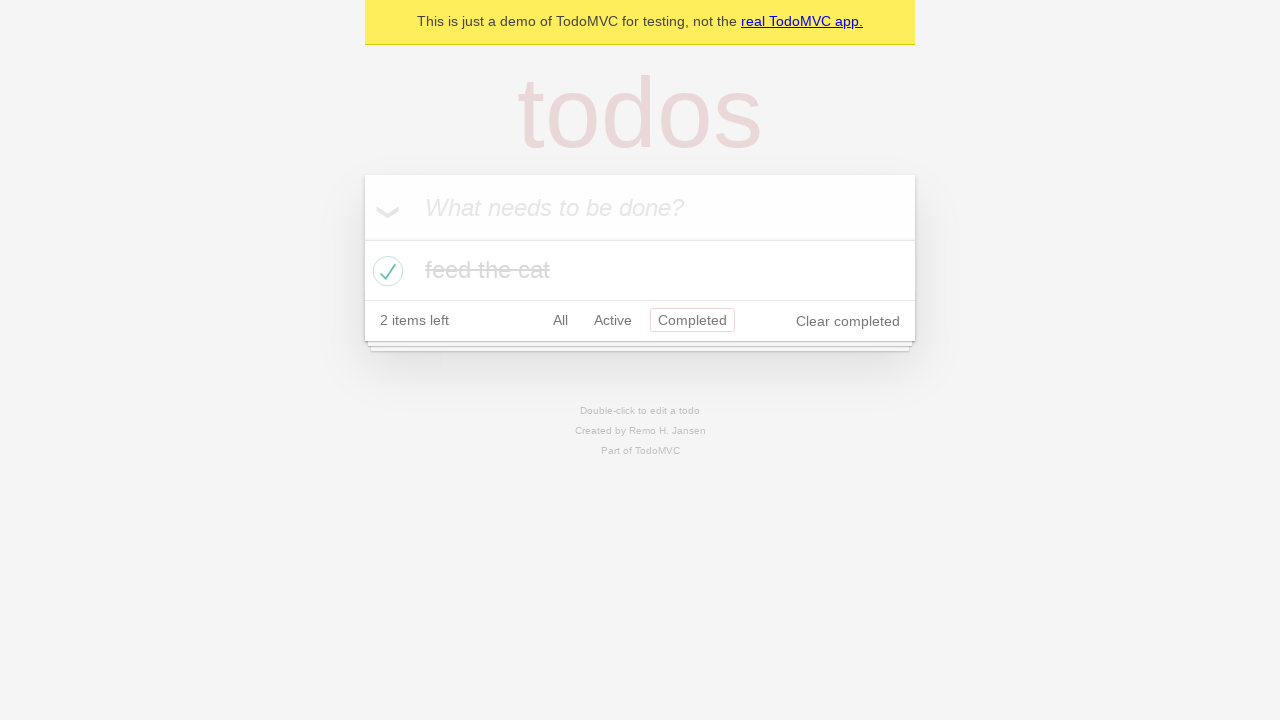